Tests jQuery custom dropdown by selecting different numeric values and verifying the selection

Starting URL: http://jqueryui.com/resources/demos/selectmenu/default.html

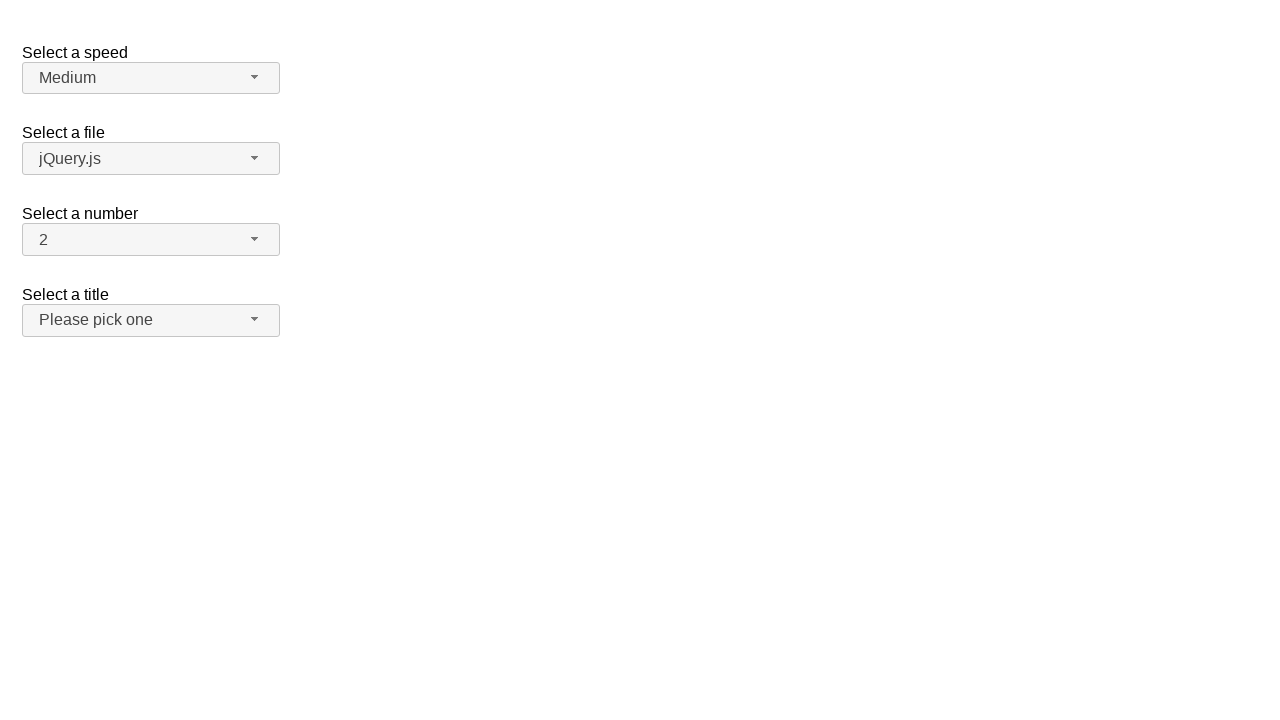

Clicked number dropdown button to open menu at (151, 240) on xpath=//span[@id='number-button']
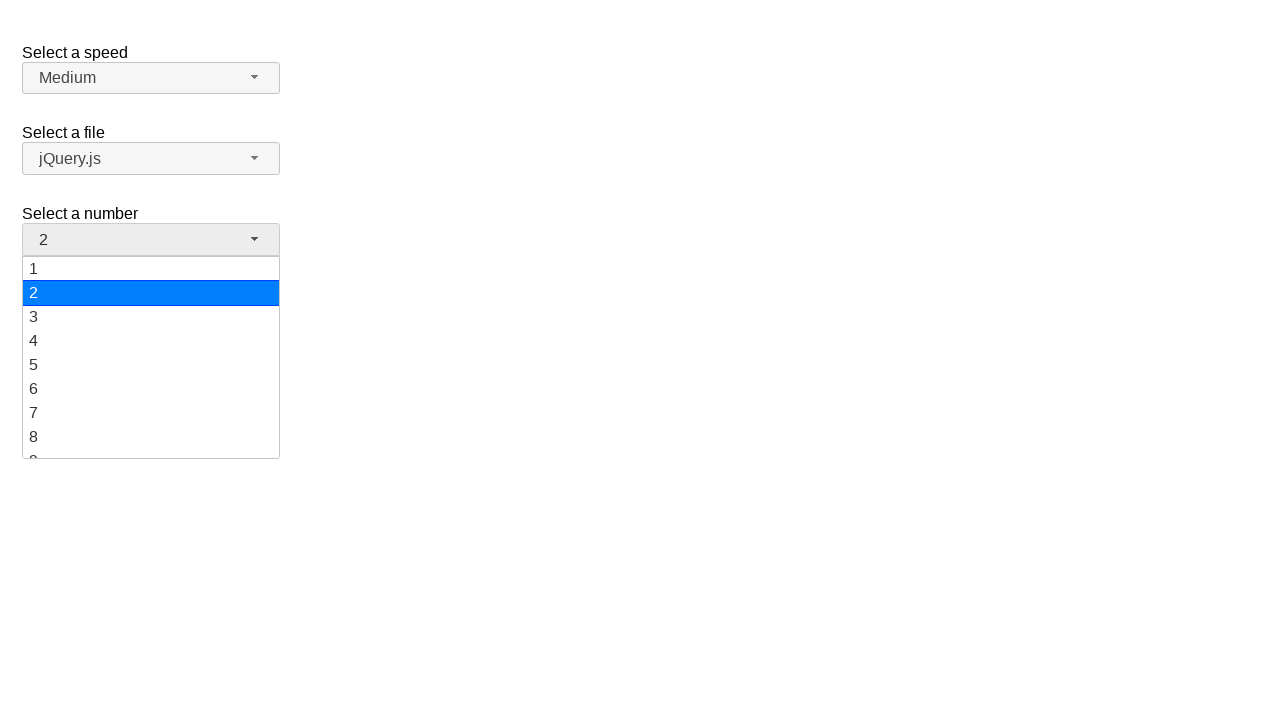

Number dropdown menu loaded
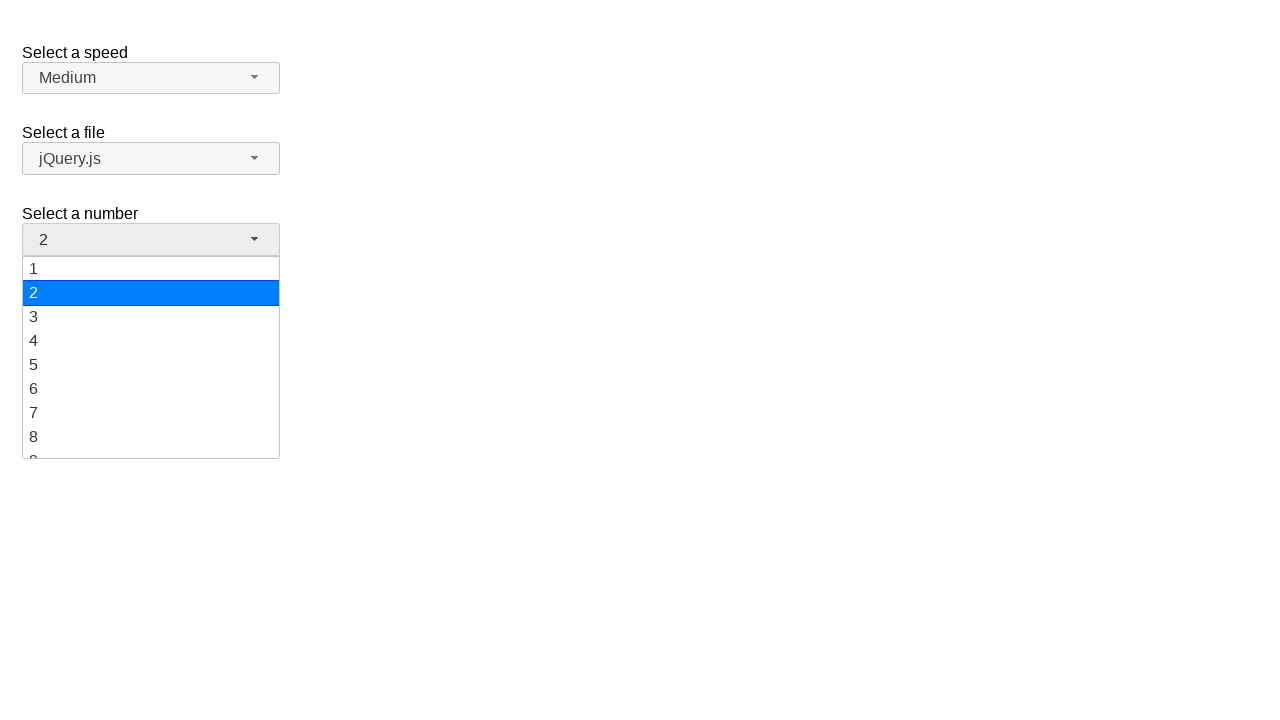

Selected value '5' from dropdown menu at (151, 365) on xpath=//ul[@id='number-menu']//div[text()='5']
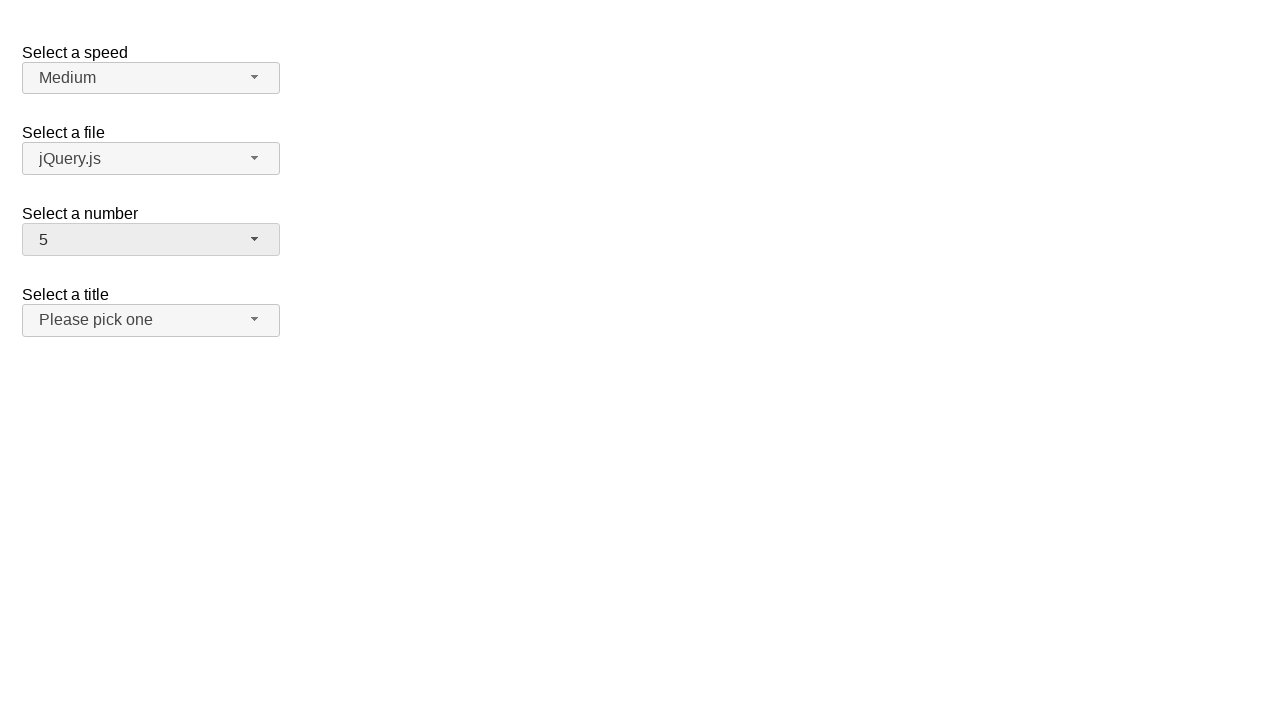

Verified that '5' is displayed as selected value
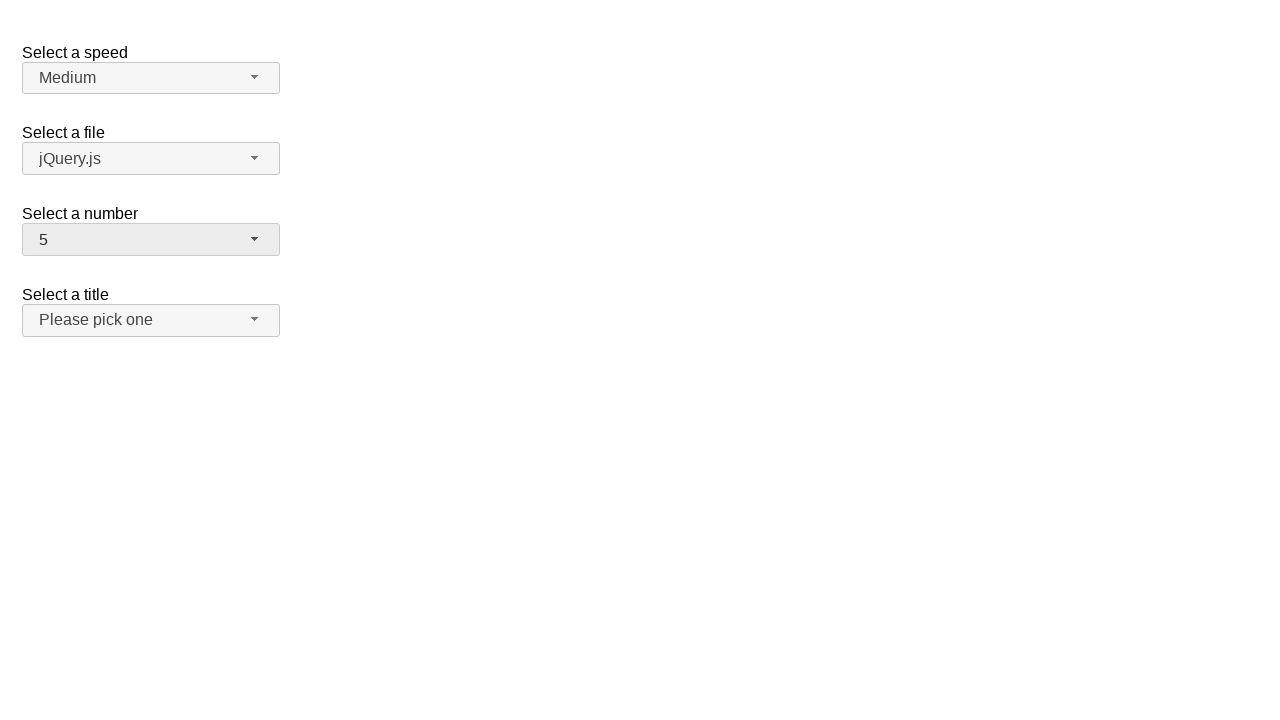

Clicked number dropdown button to open menu at (151, 240) on xpath=//span[@id='number-button']
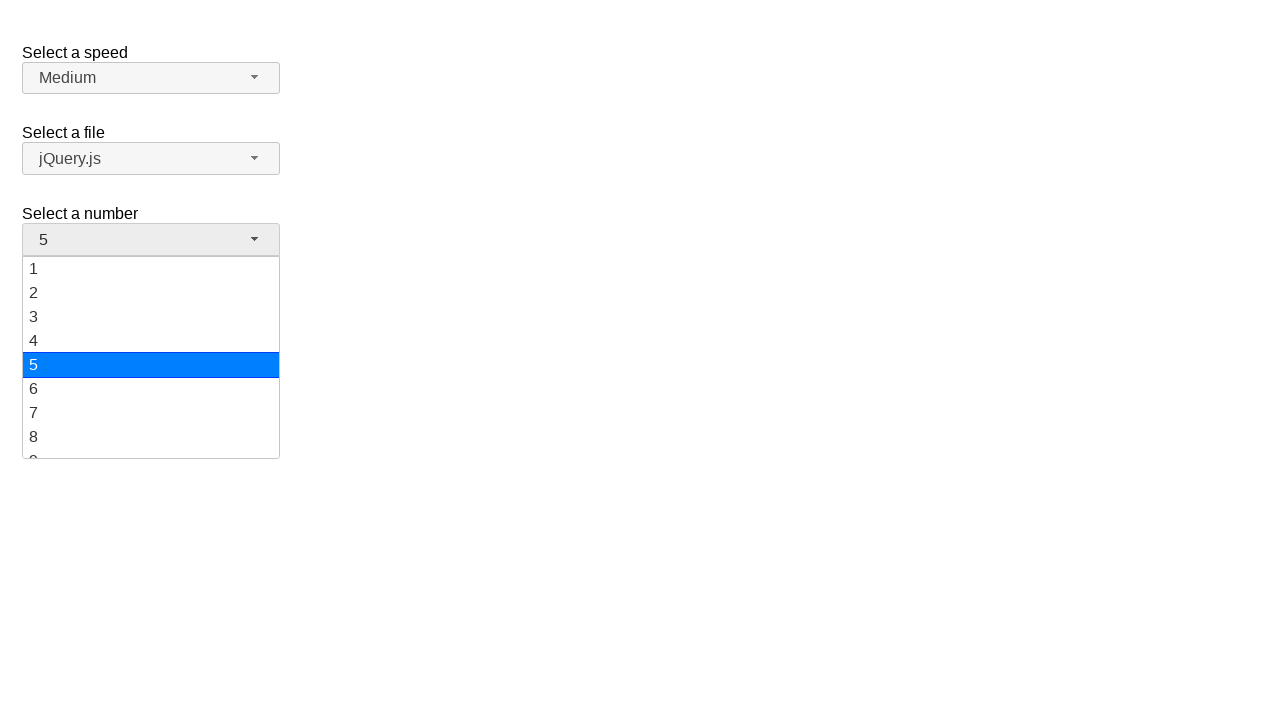

Number dropdown menu loaded
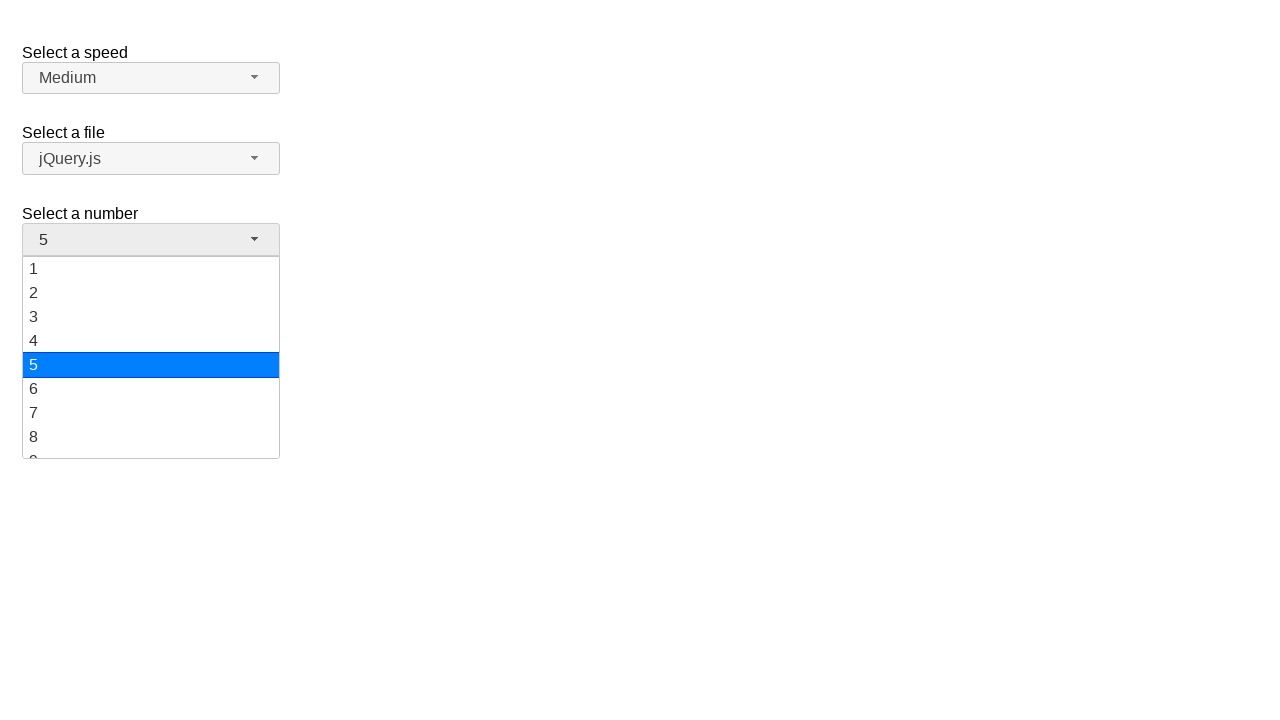

Selected value '15' from dropdown menu at (151, 357) on xpath=//ul[@id='number-menu']//div[text()='15']
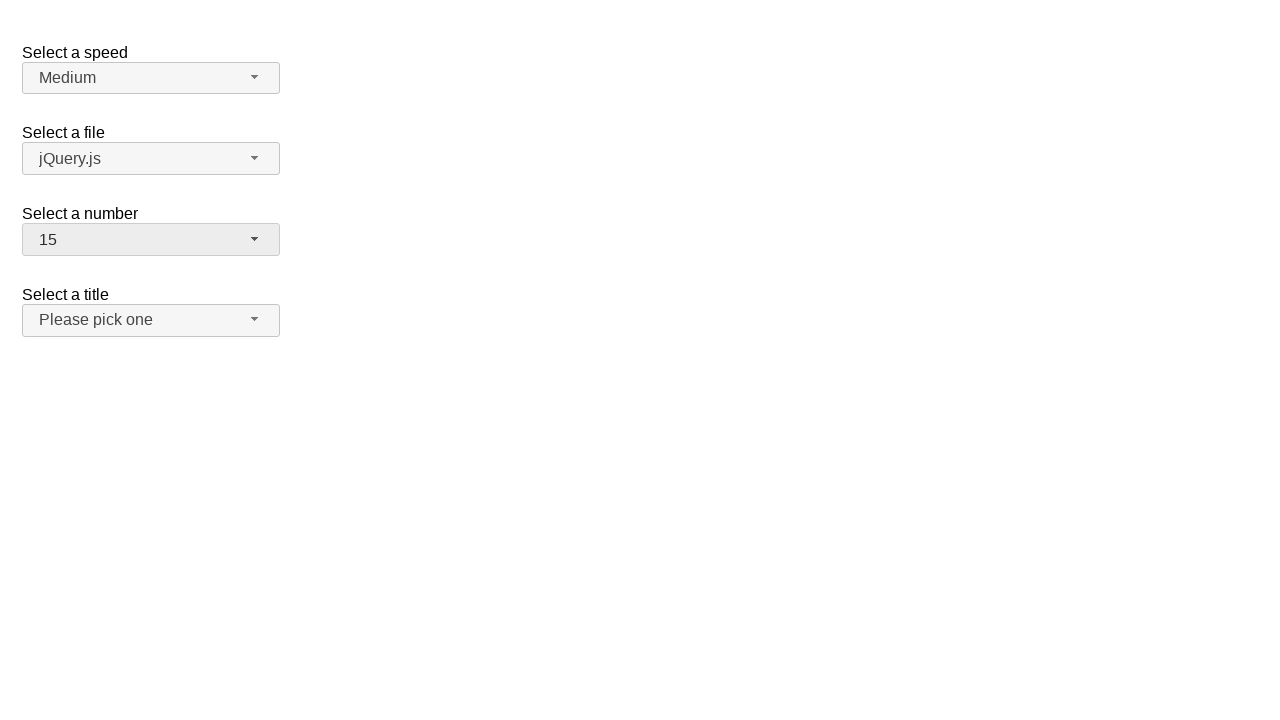

Verified that '15' is displayed as selected value
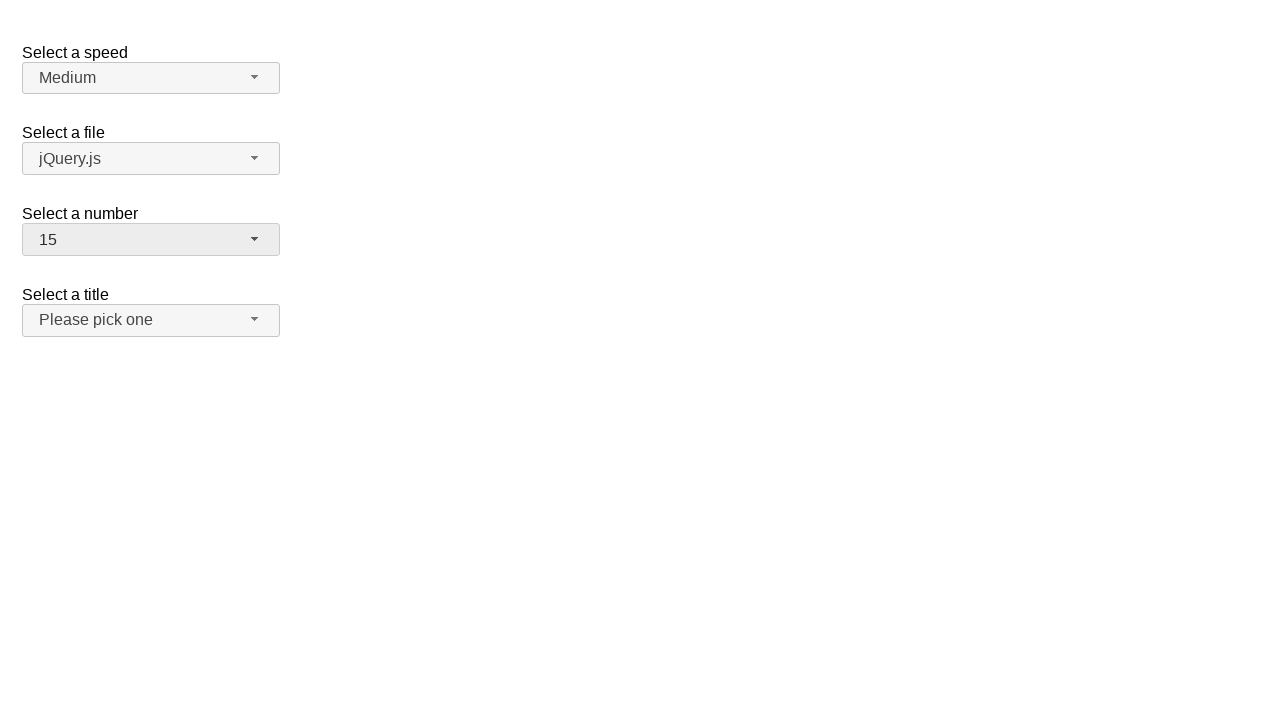

Clicked number dropdown button to open menu at (151, 240) on xpath=//span[@id='number-button']
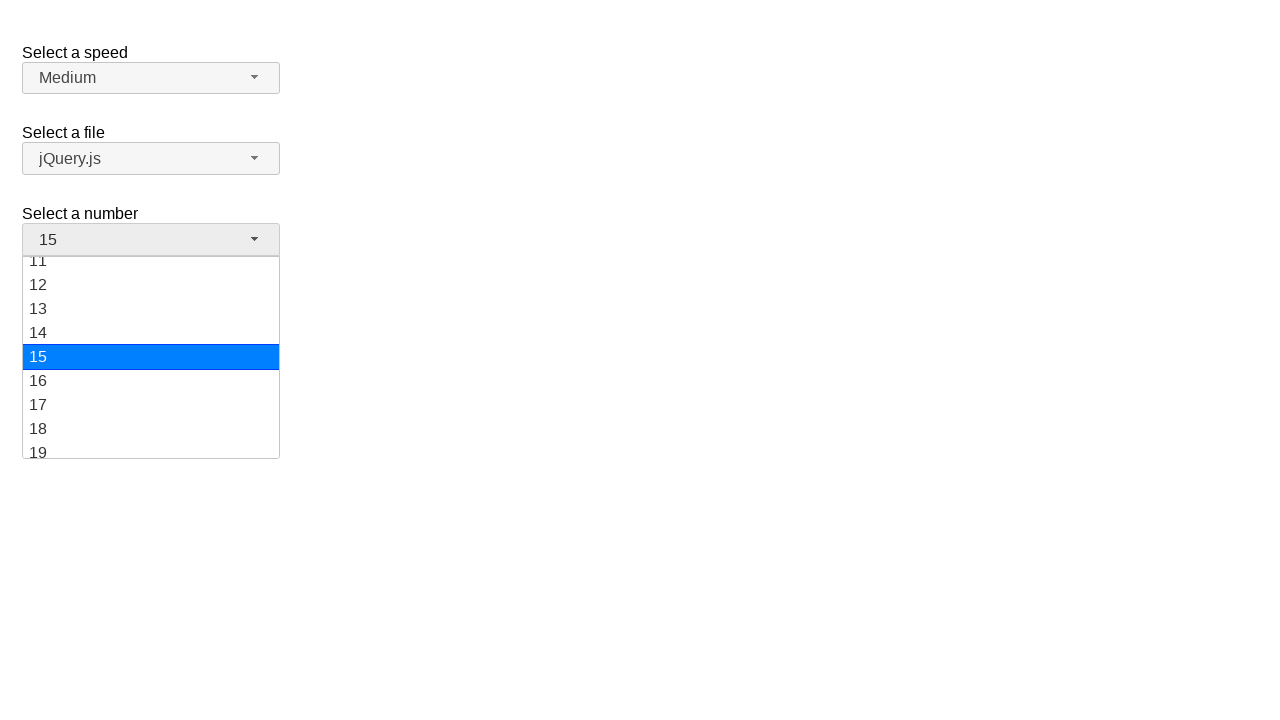

Number dropdown menu loaded
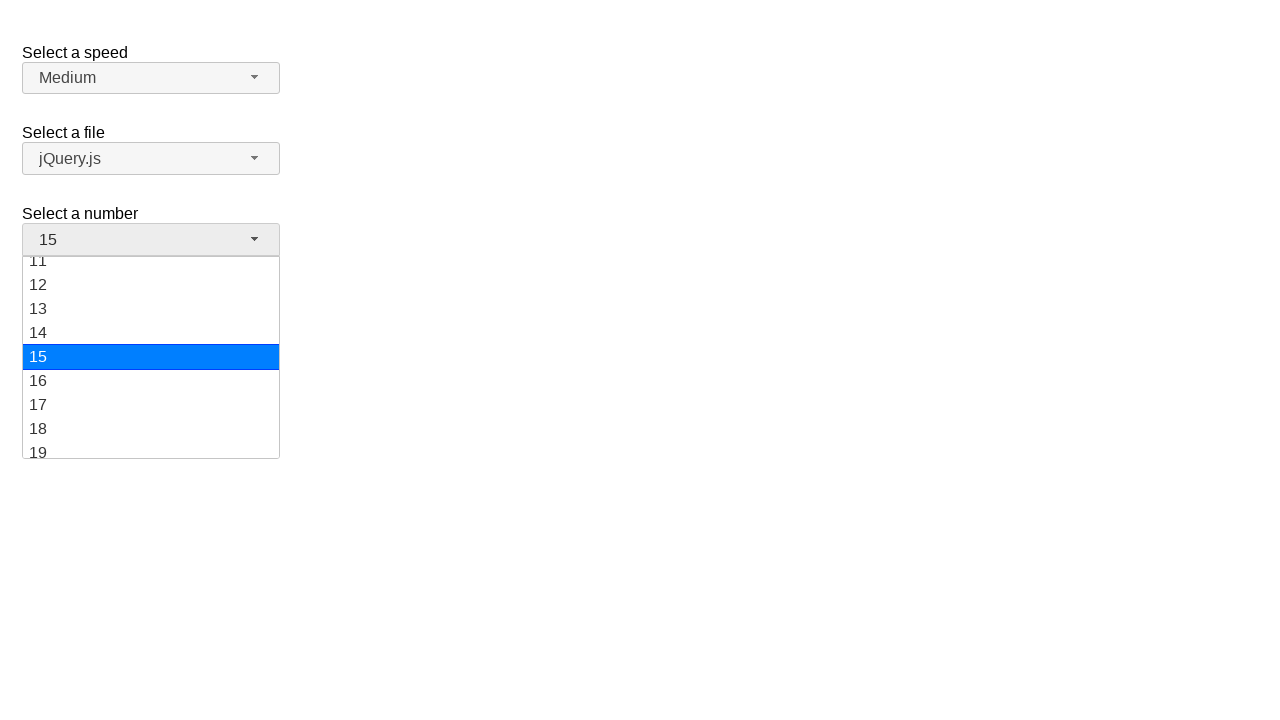

Selected value '3' from dropdown menu at (151, 317) on xpath=//ul[@id='number-menu']//div[text()='3']
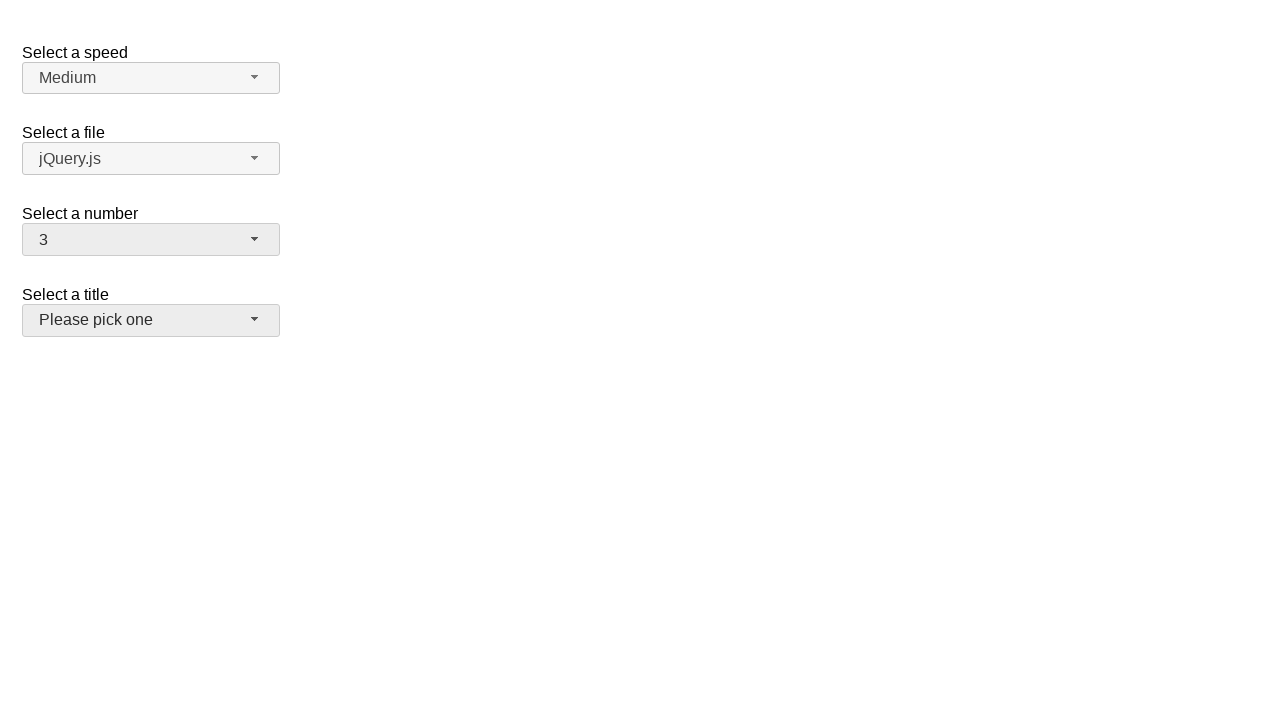

Verified that '3' is displayed as selected value
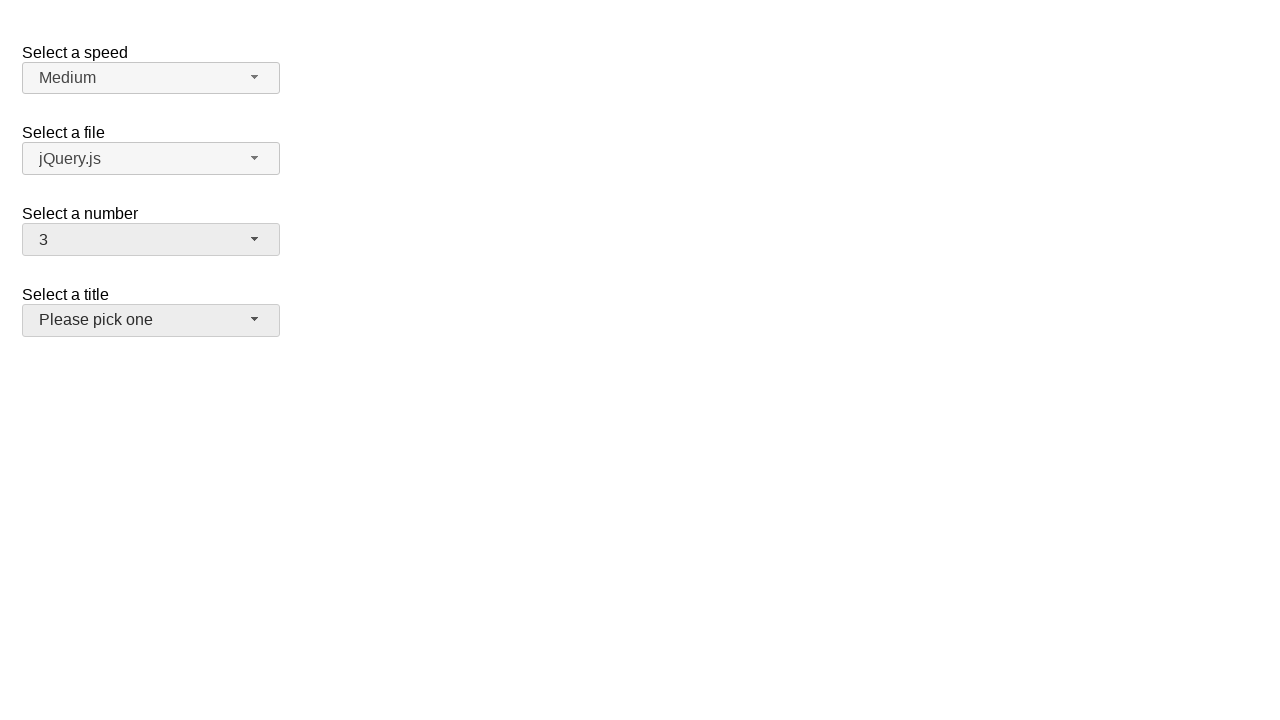

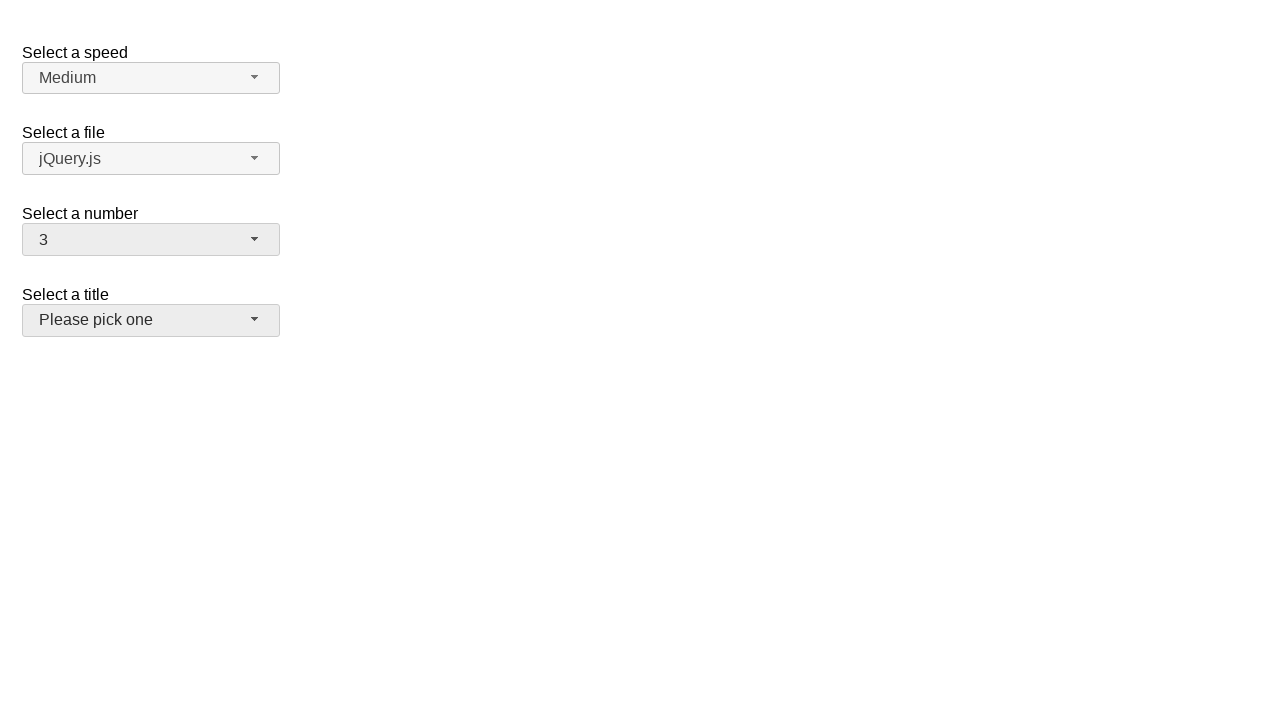